Tests mouse hover functionality by hovering over a "Mouse Hover" button and verifying that the dropdown menu with "Top" link becomes visible.

Starting URL: https://rahulshettyacademy.com/AutomationPractice/

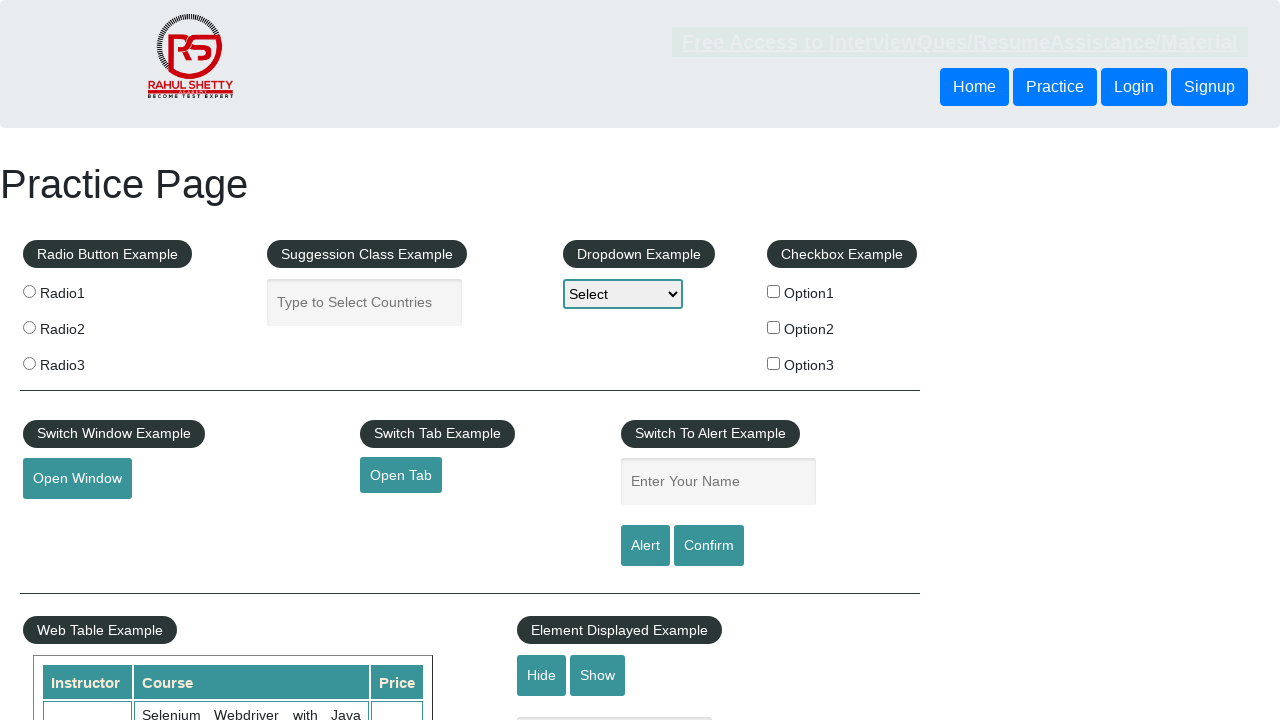

Hovered over the Mouse Hover button at (83, 361) on #mousehover
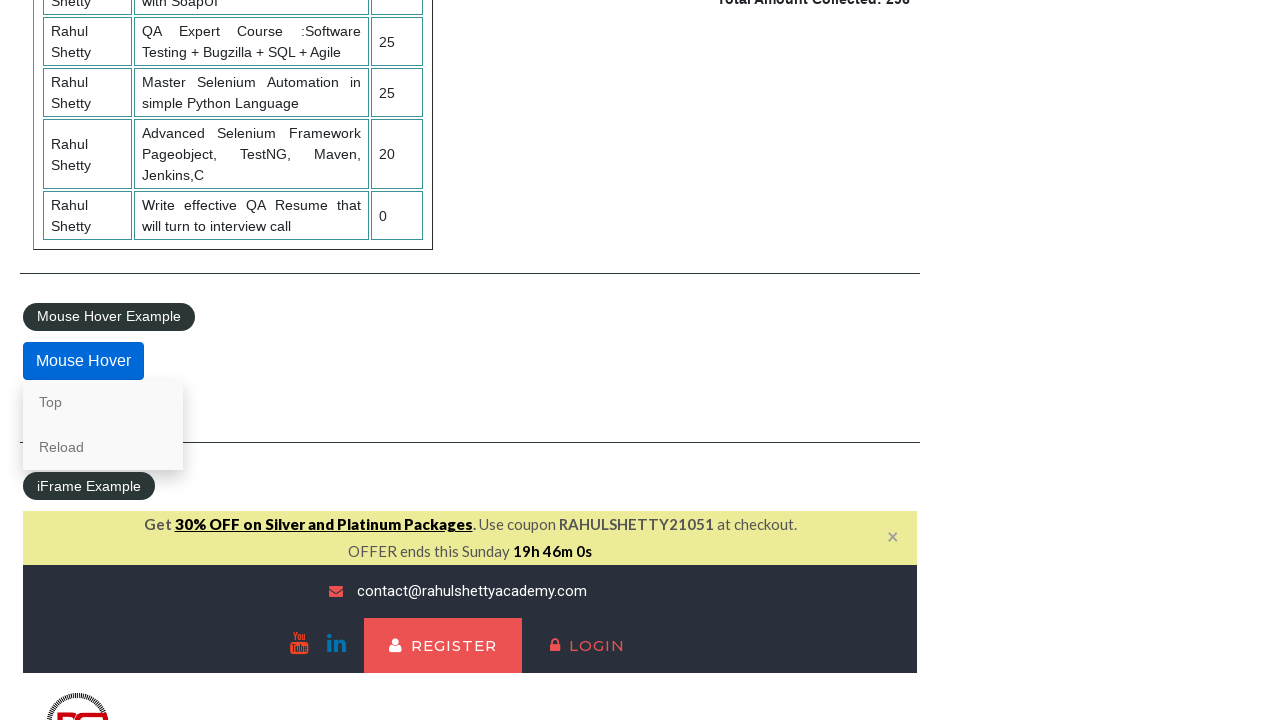

Located the Top link in the dropdown menu
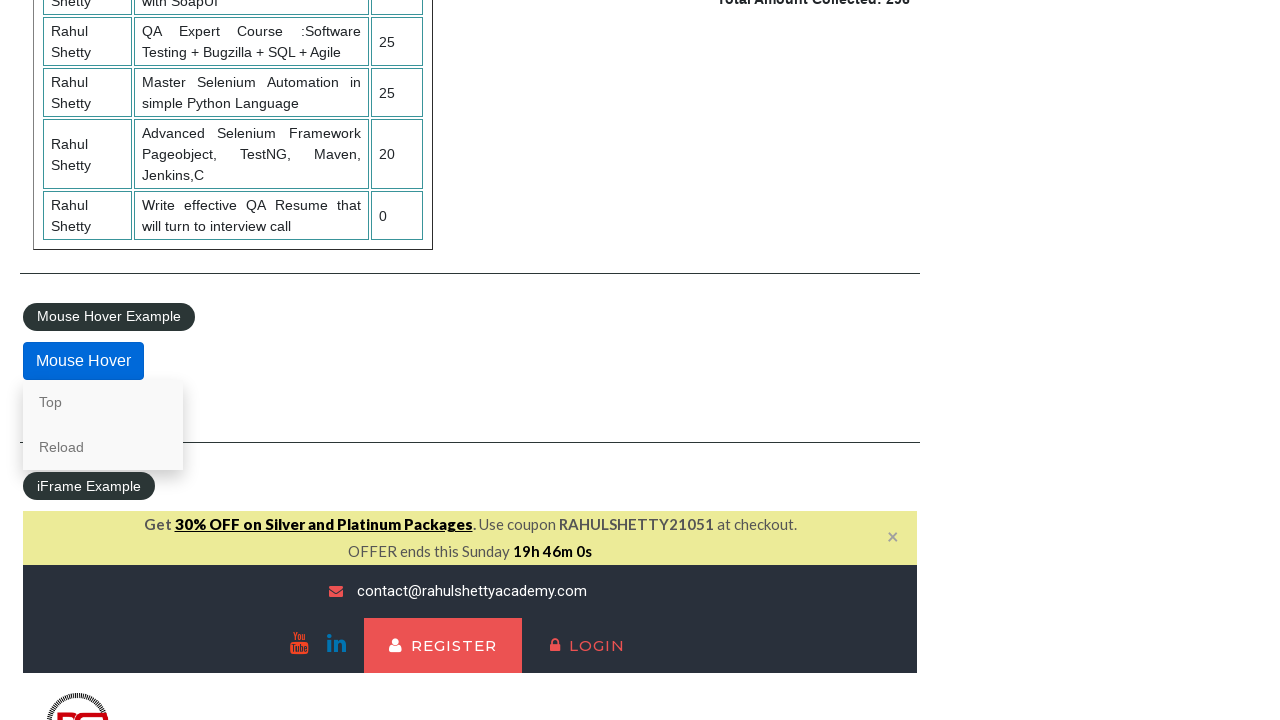

Waited for the Top link to become visible
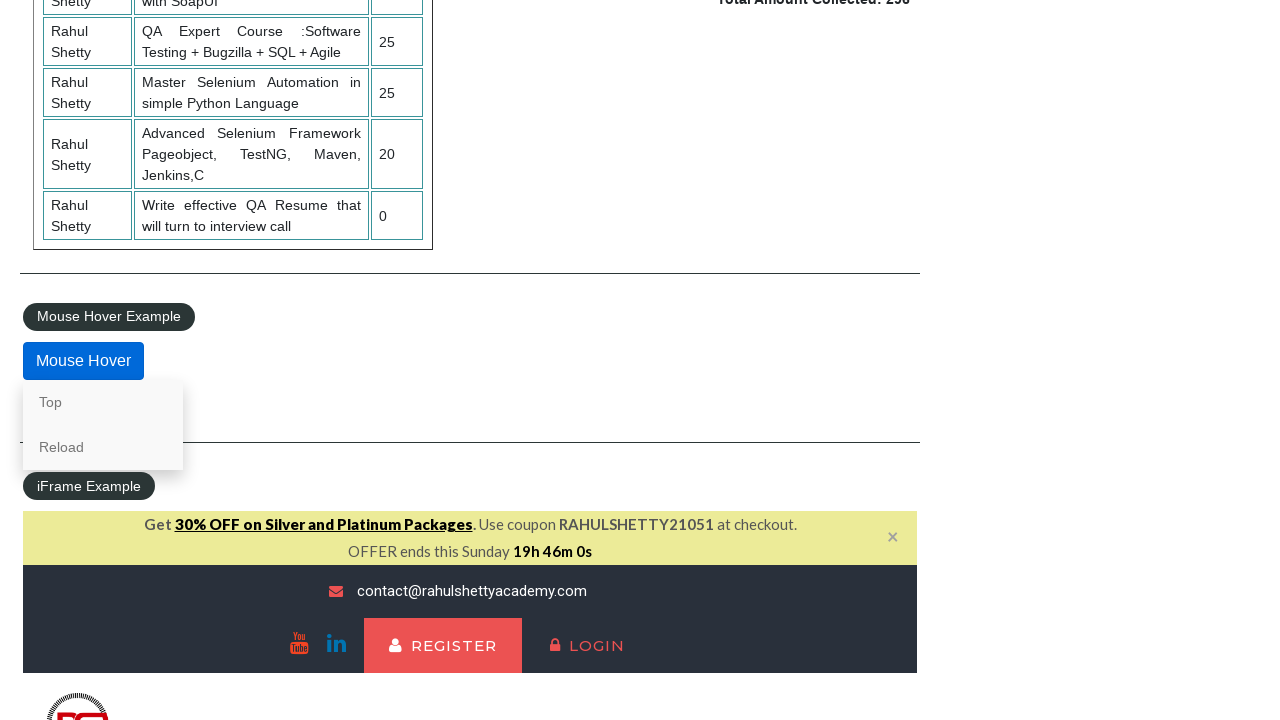

Verified that the Top link is visible
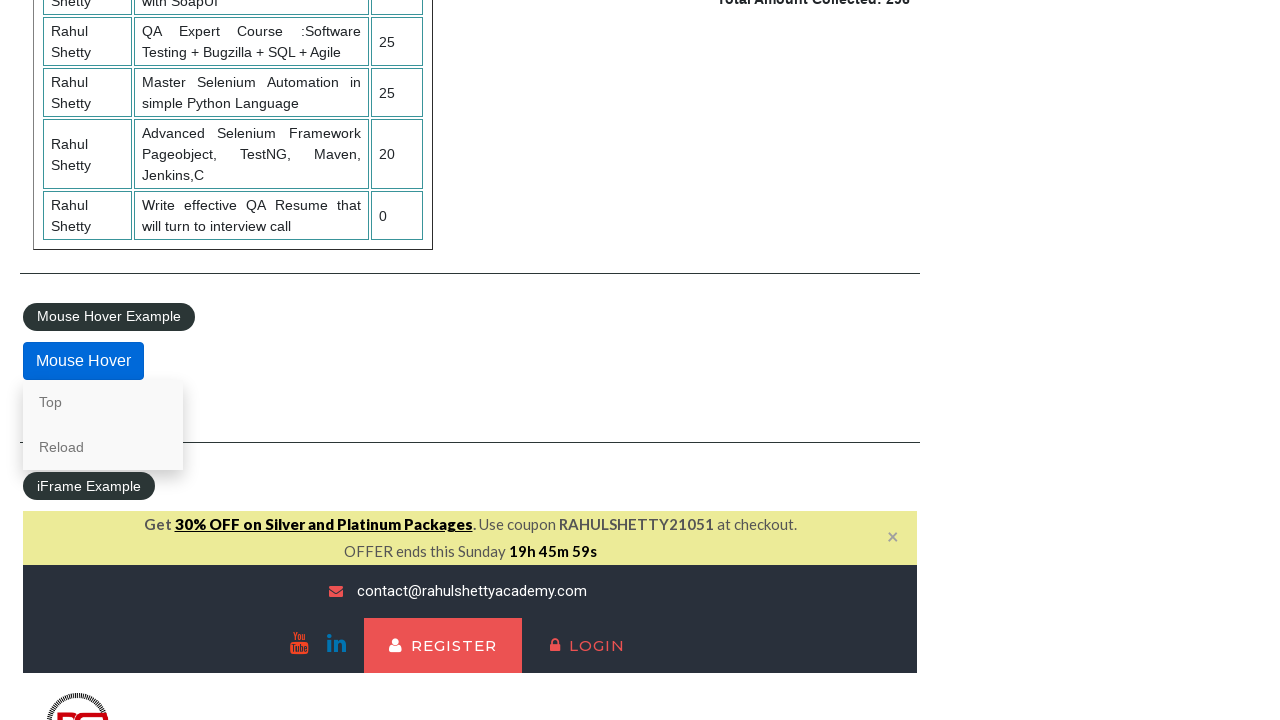

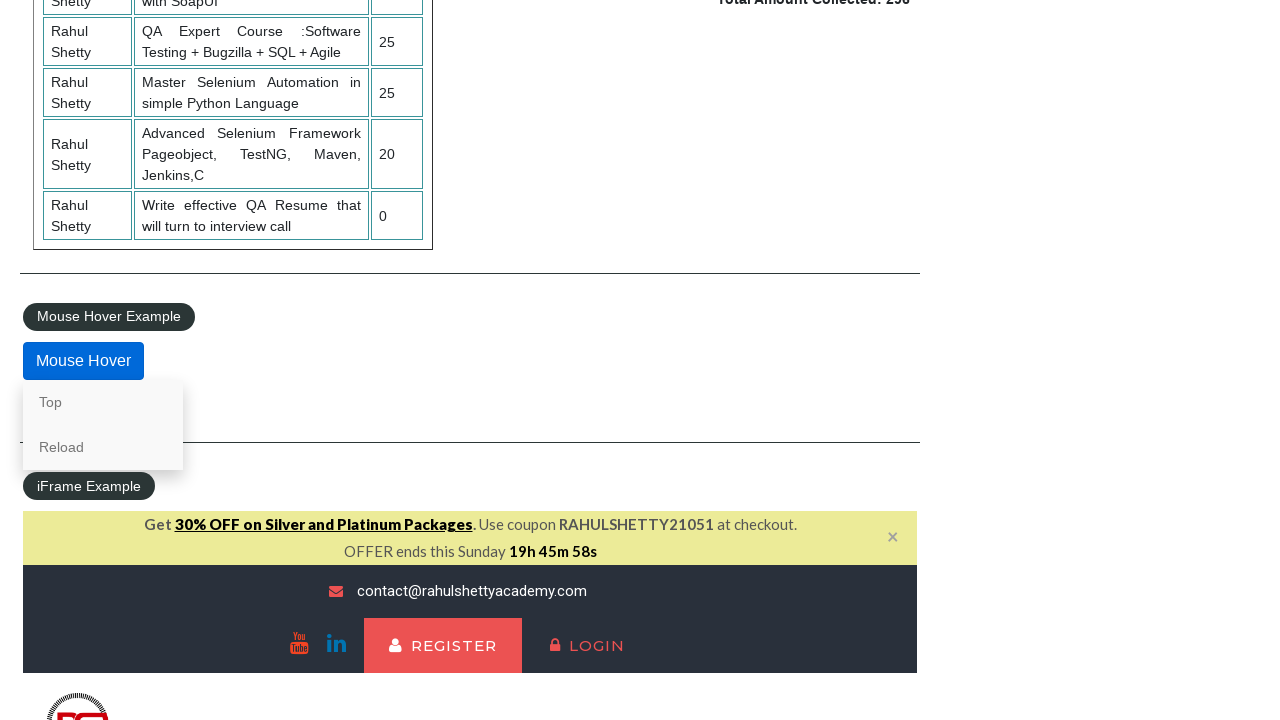